Verifies the Bleacher Report homepage loads correctly by checking the page title matches the expected value

Starting URL: https://bleacherreport.com/

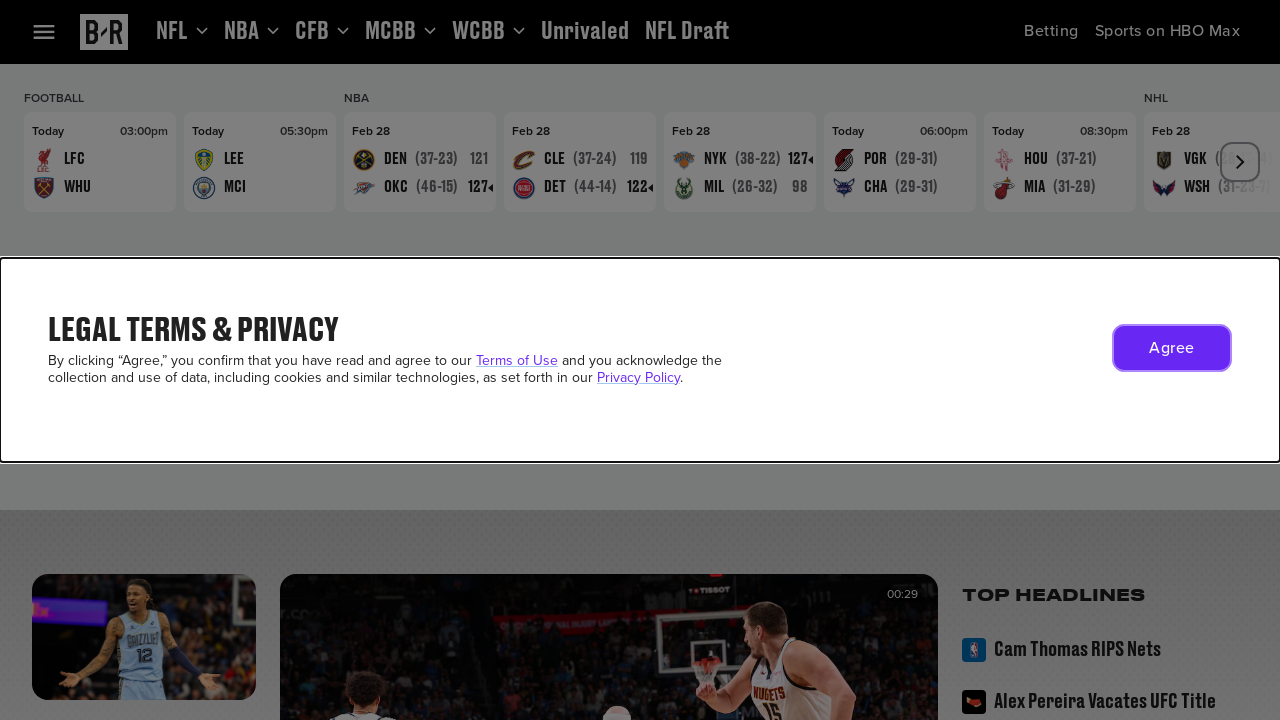

Navigated to Bleacher Report homepage
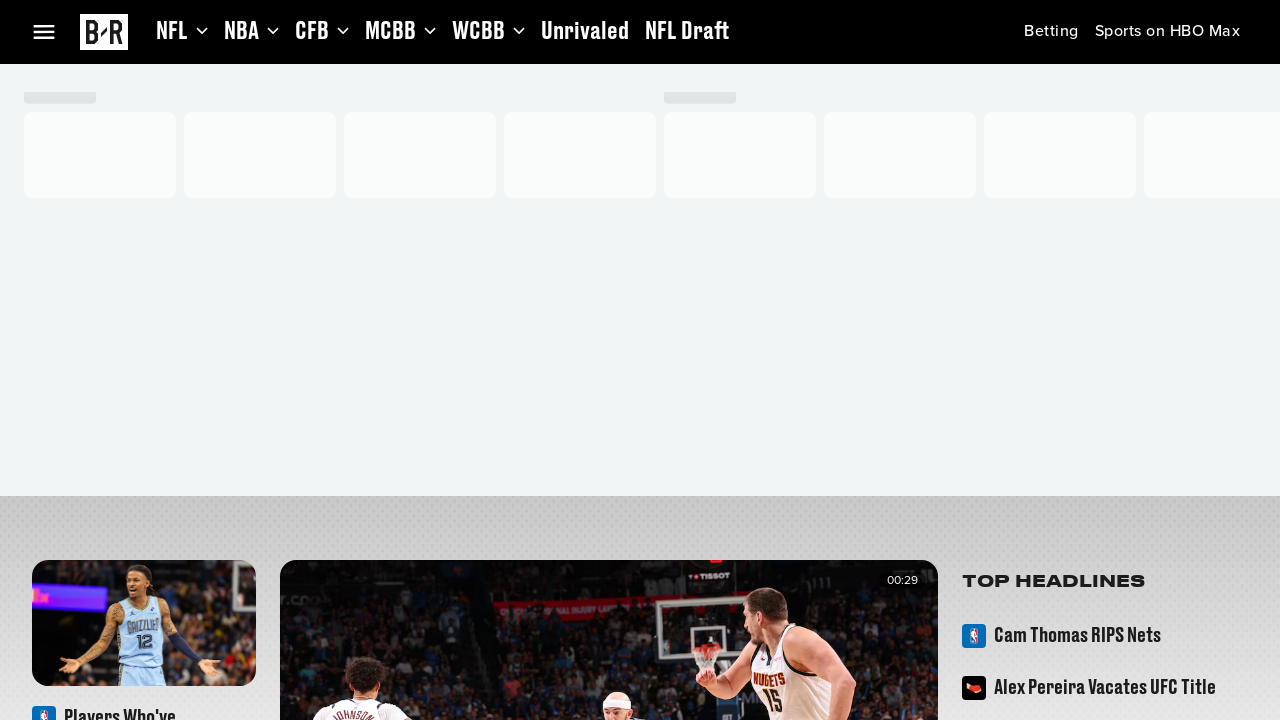

Retrieved page title: Bleacher Report | Sports. Highlights. News. Now.
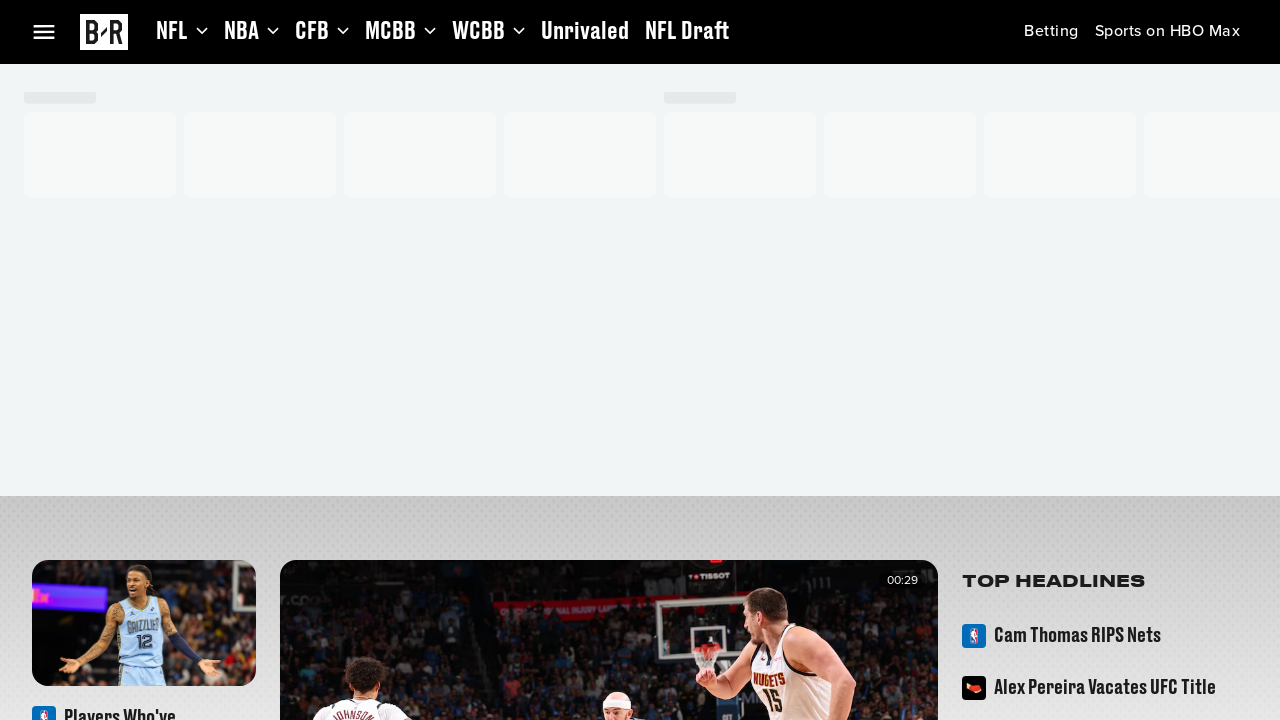

Verified page title matches expected value
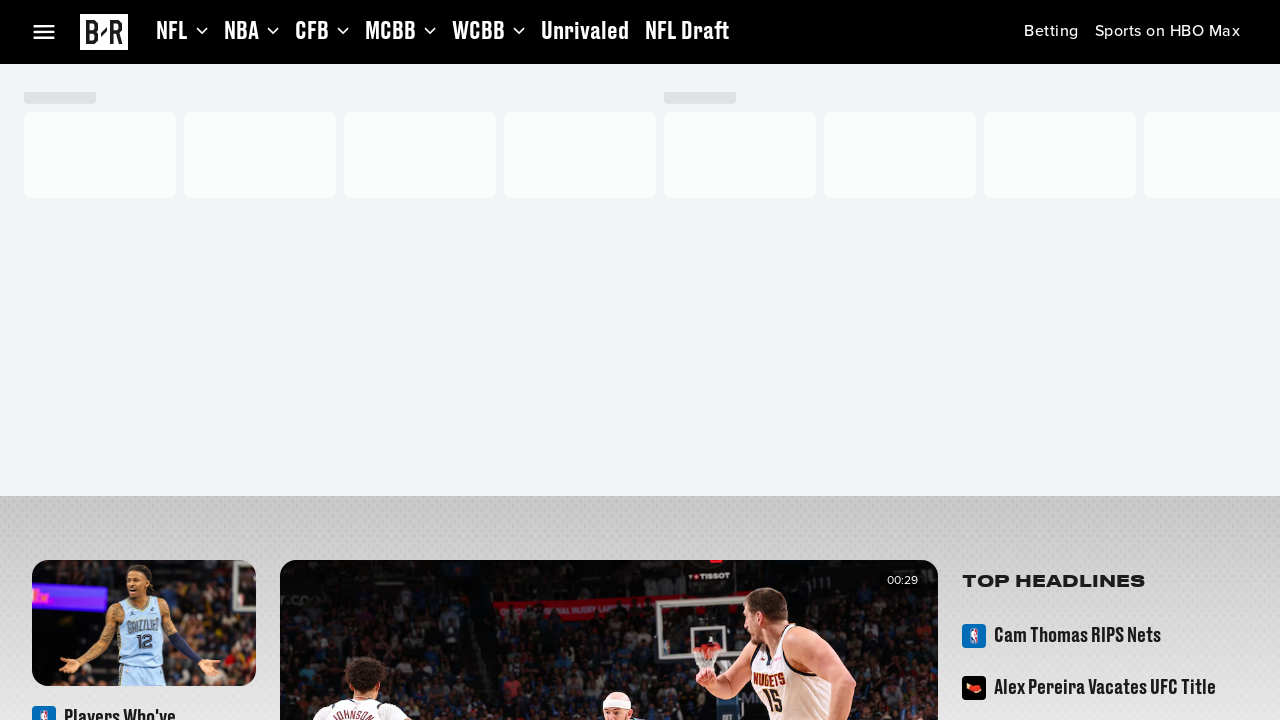

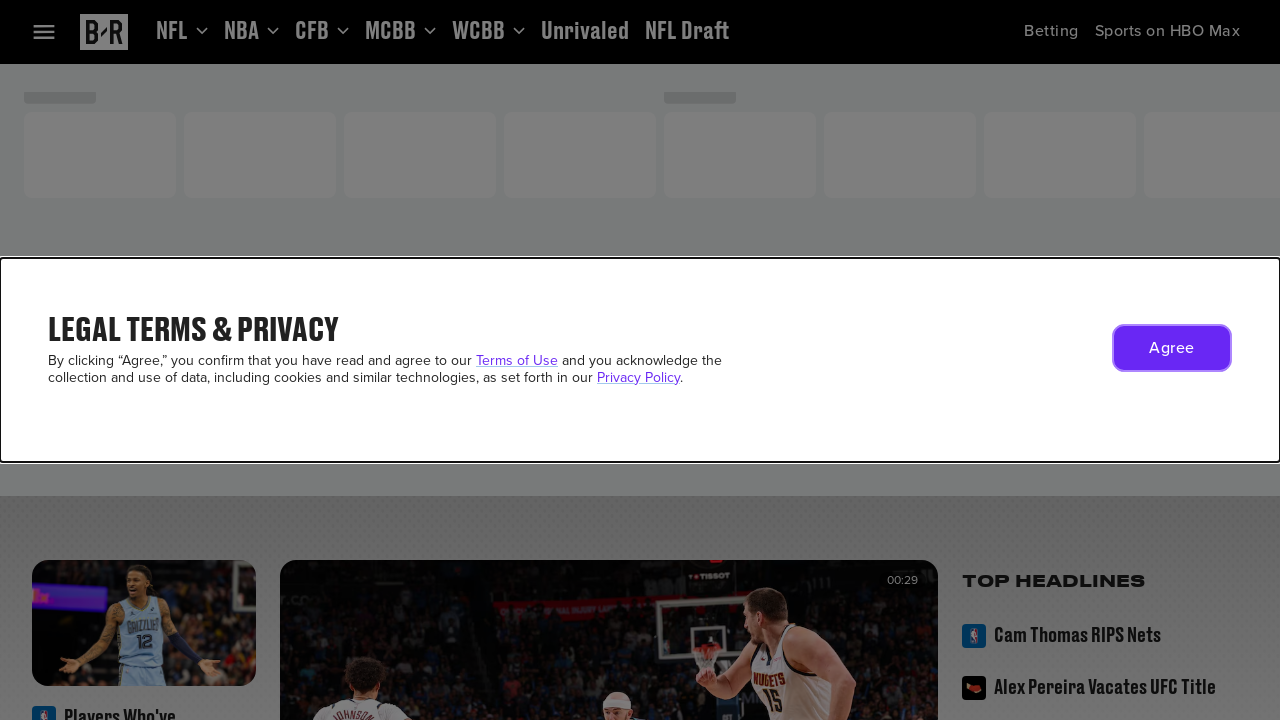